Navigates to a Vietnamese news website, clicks on the news section, and opens the first article

Starting URL: https://vietnam.vnanet.vn/vietnamese/

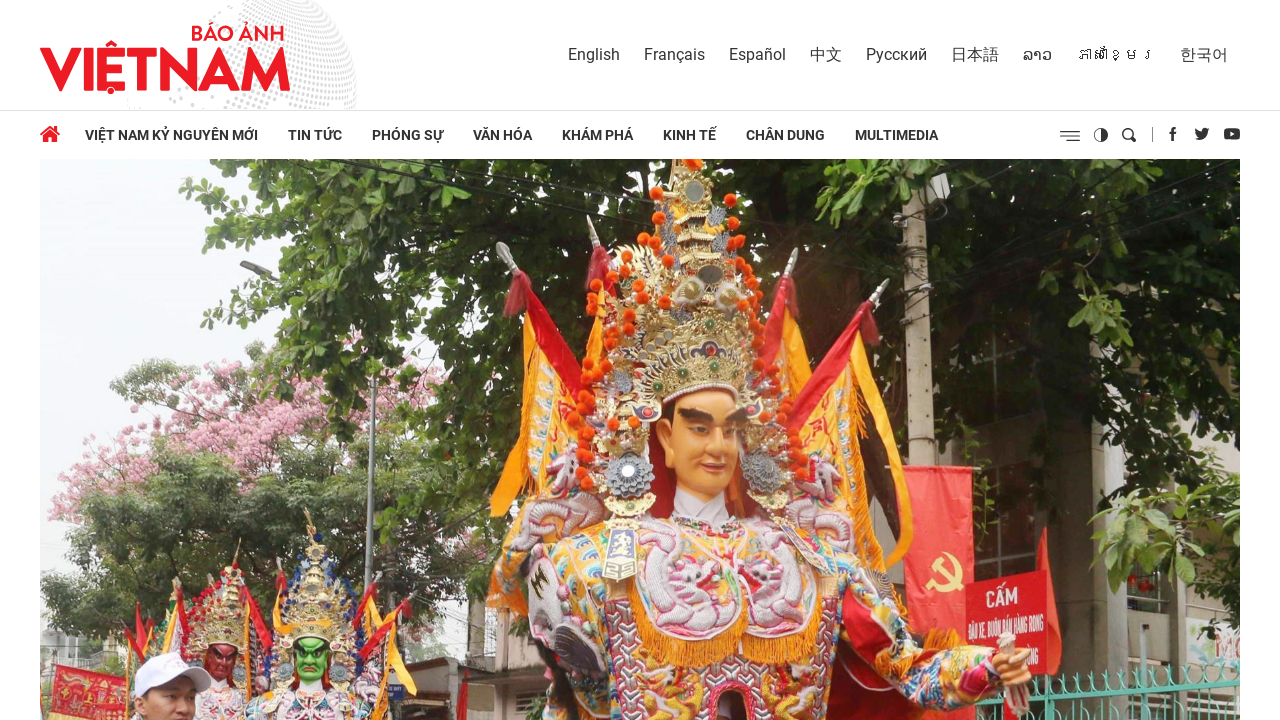

Clicked on the 'Tin tức' (News) section in the navigation menu at (315, 135) on .uk-navbar-nav > li:nth-child(2) > a
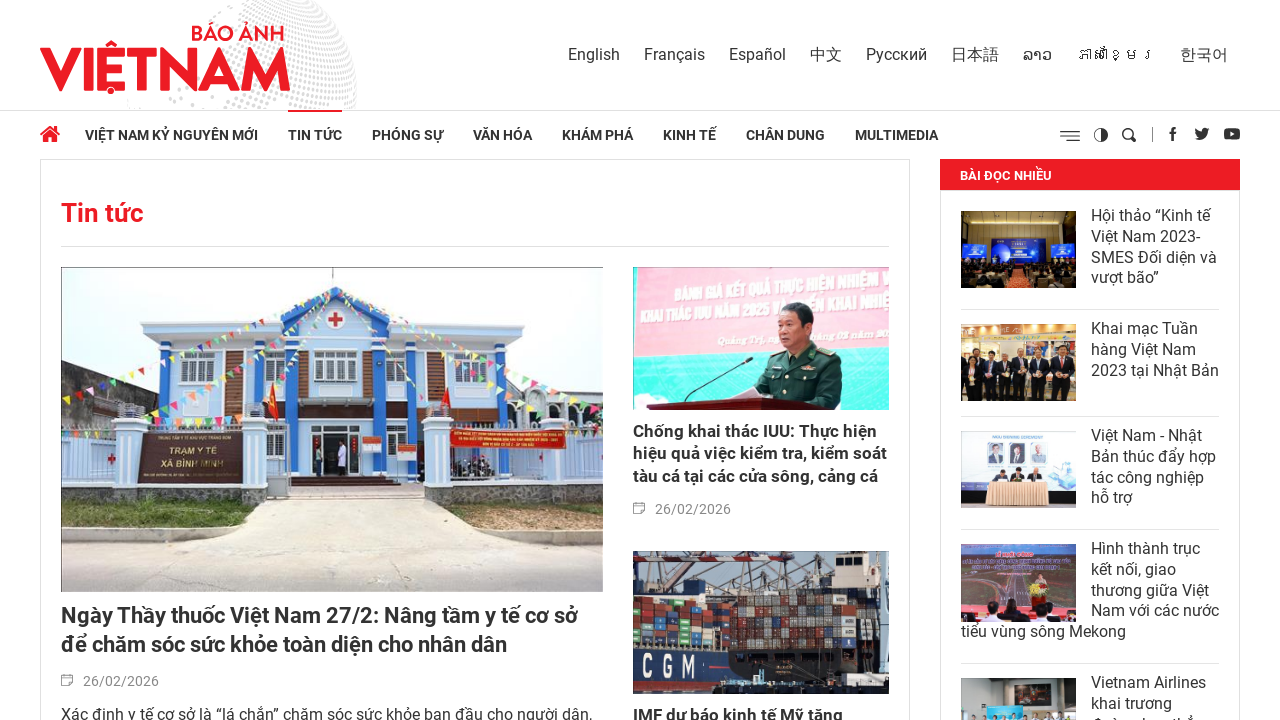

Clicked on the first article title to open it at (332, 631) on xpath=//h3/a
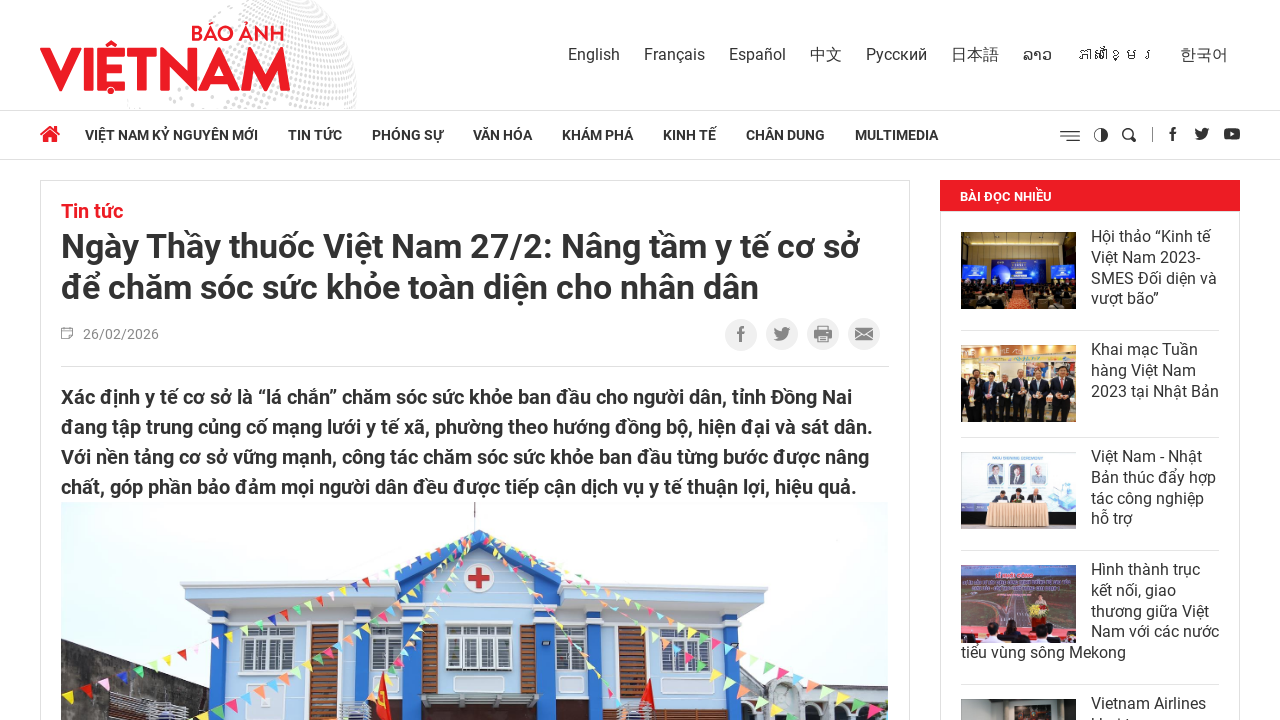

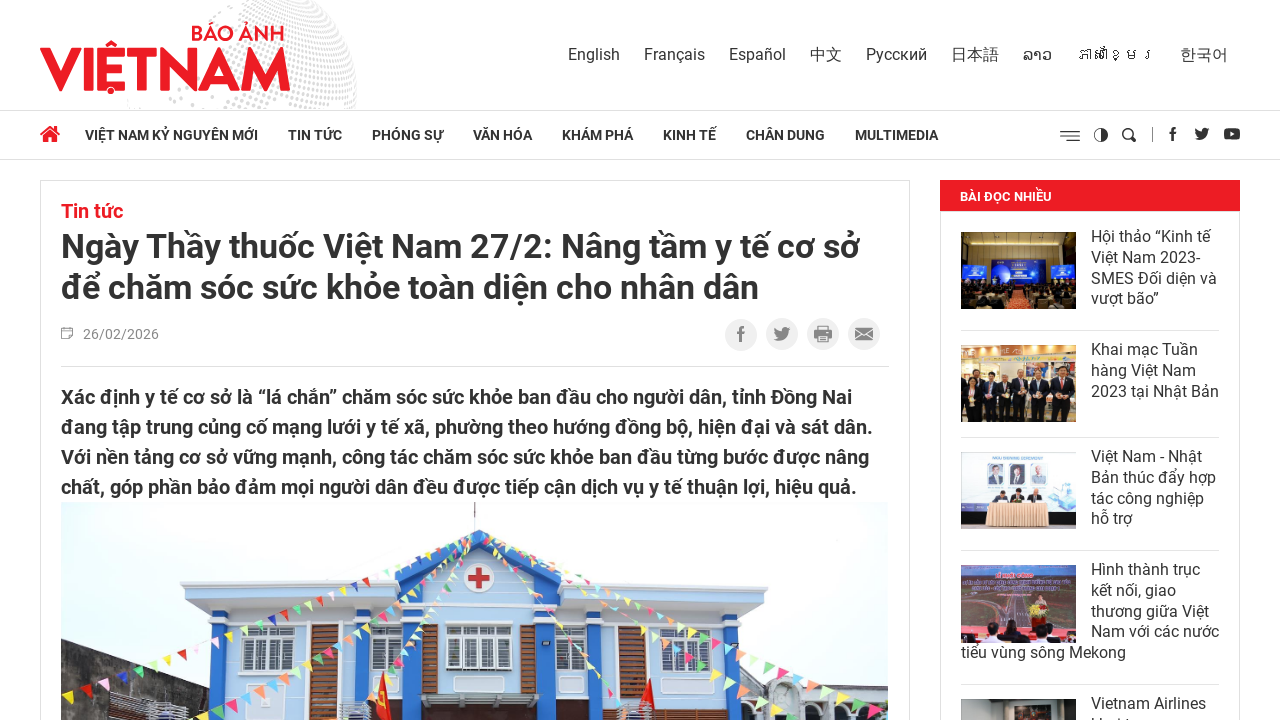